Tests checkbox functionality by selecting Option 2 and Option 3, then verifying the result displays the correct selected values

Starting URL: https://kristinek.github.io/site/examples/actions

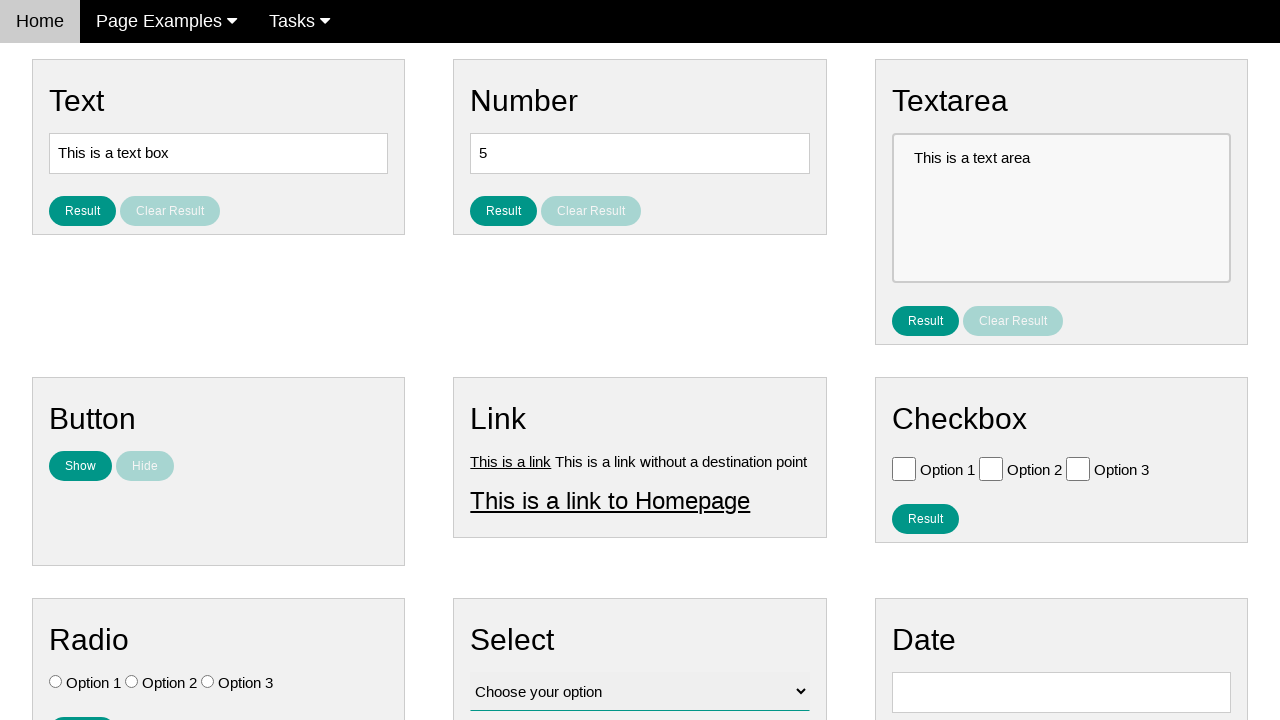

Clicked Option 2 checkbox at (991, 468) on #vfb-6-1
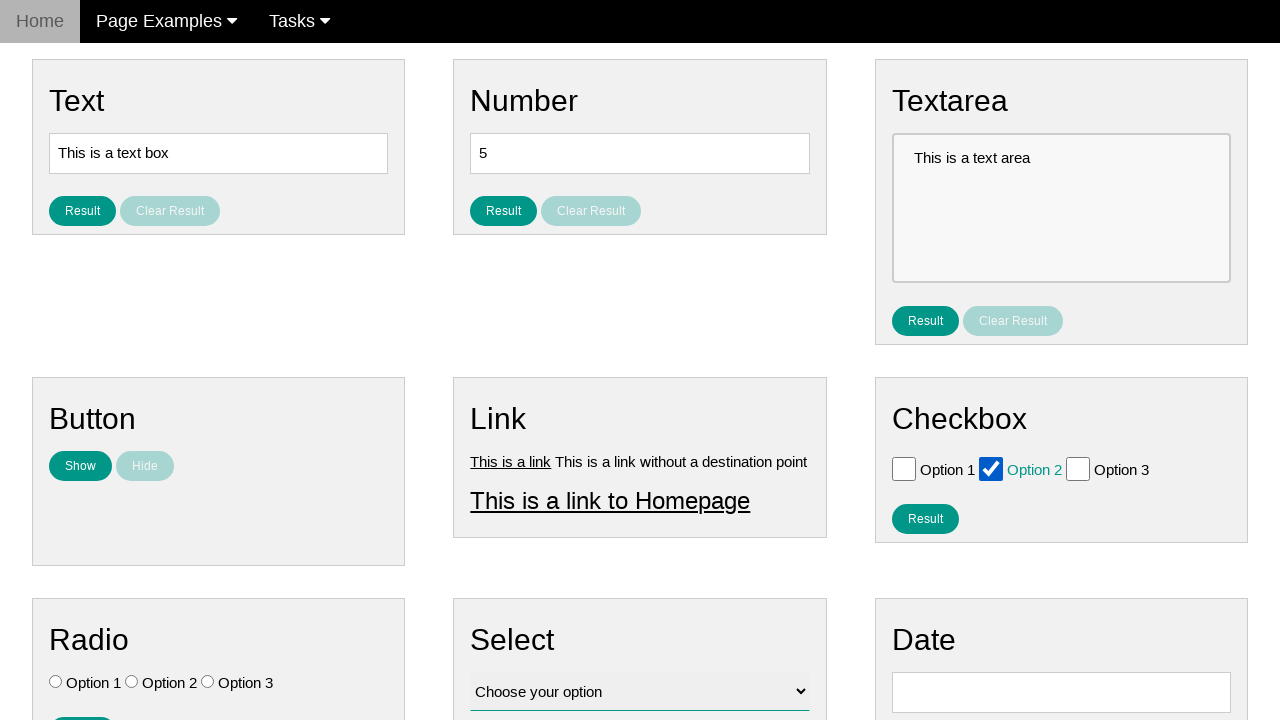

Clicked Option 3 checkbox at (1078, 468) on #vfb-6-2
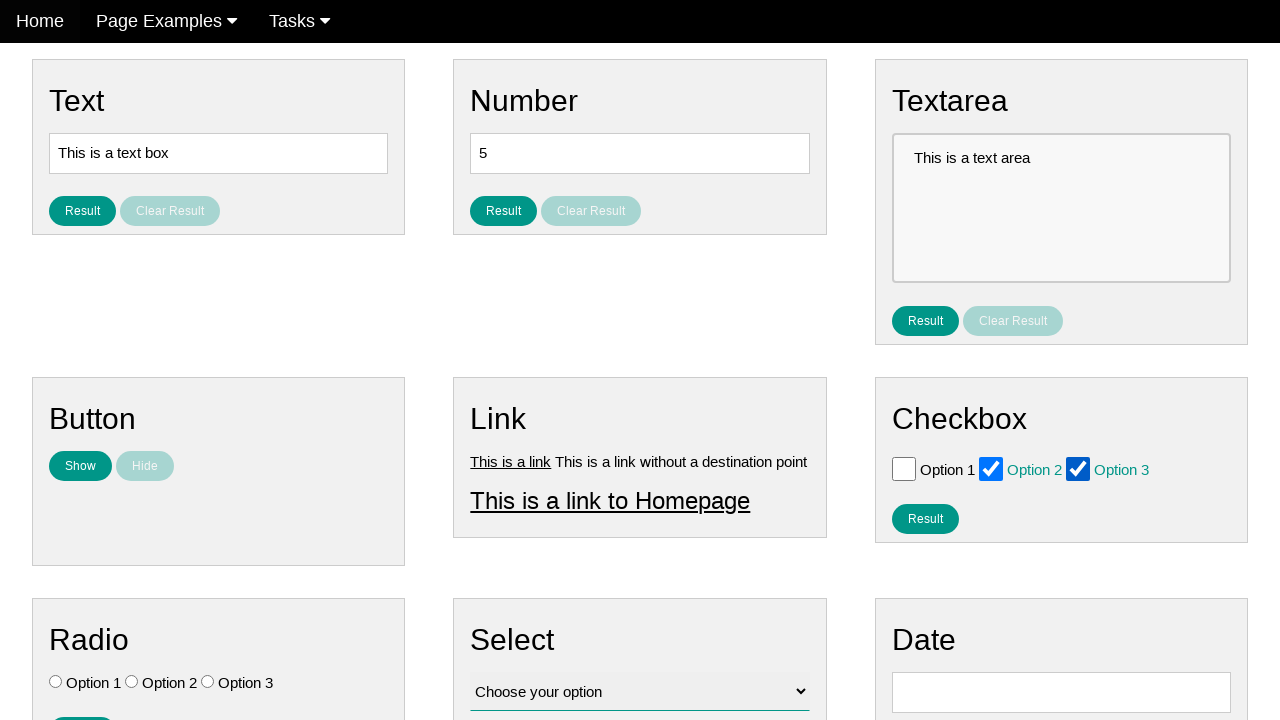

Clicked result button to display checkbox selection at (925, 518) on #result_button_checkbox
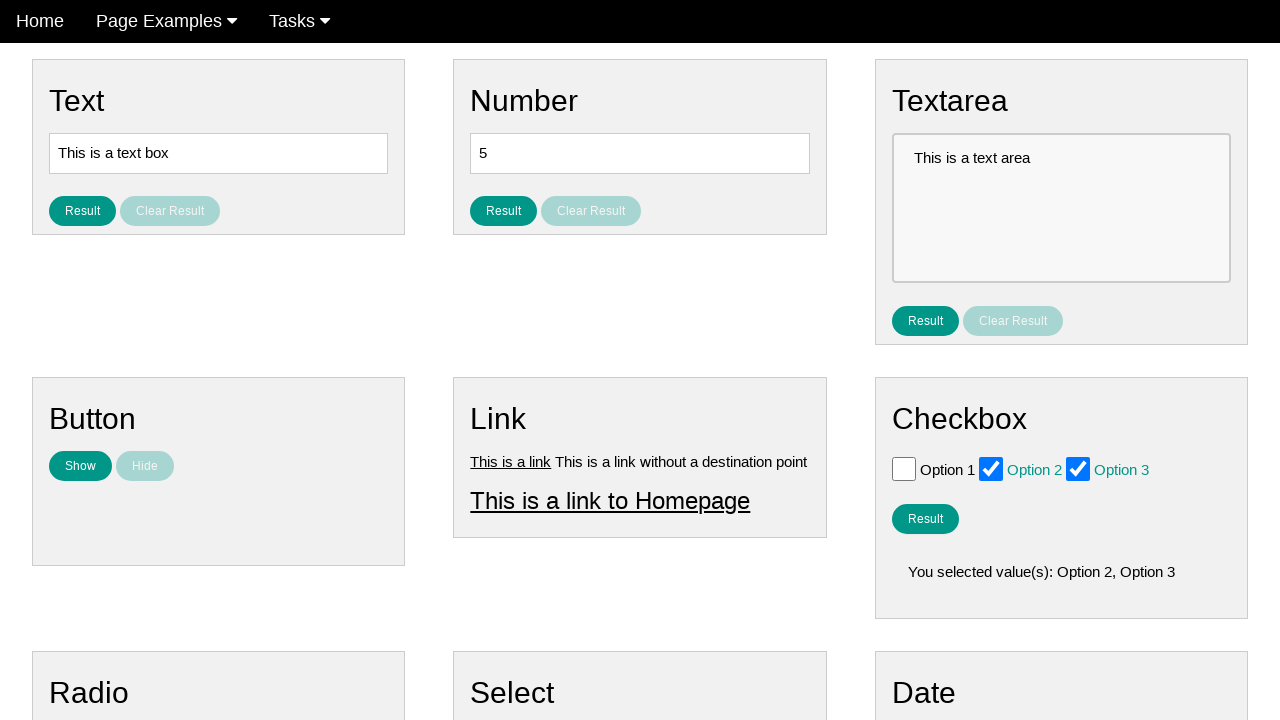

Result displaying selected checkboxes (Option 2 and Option 3)
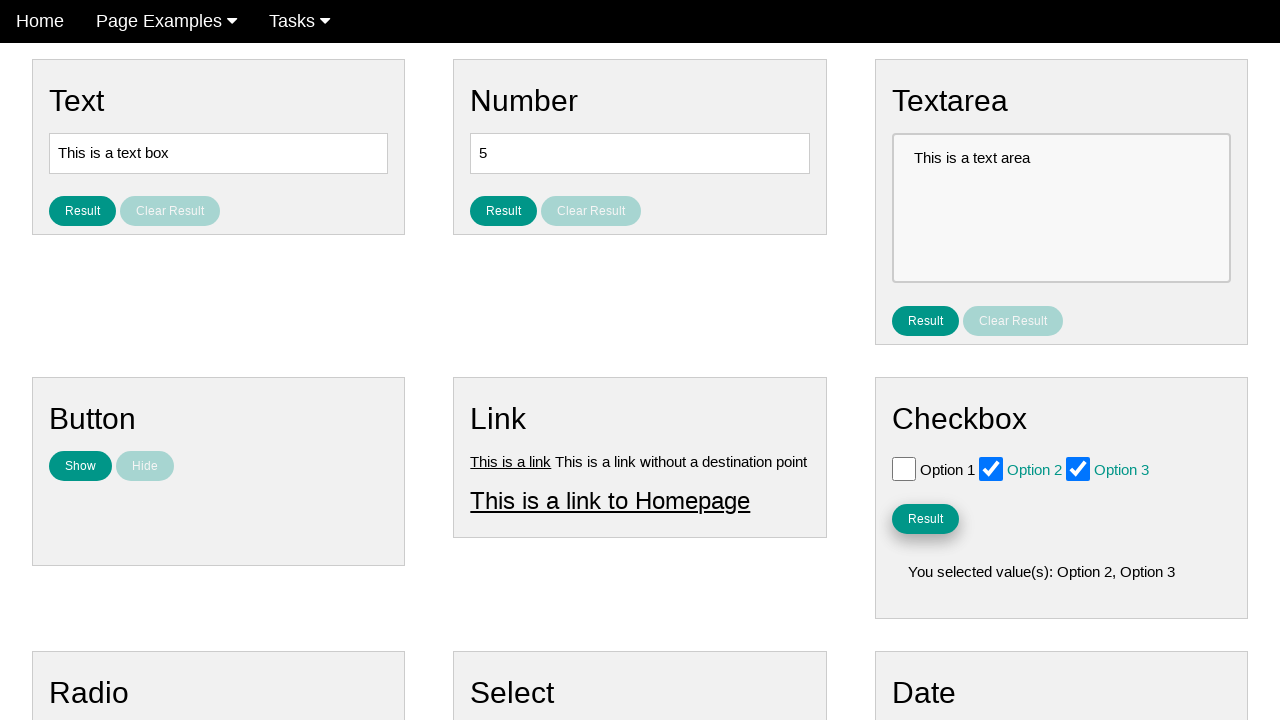

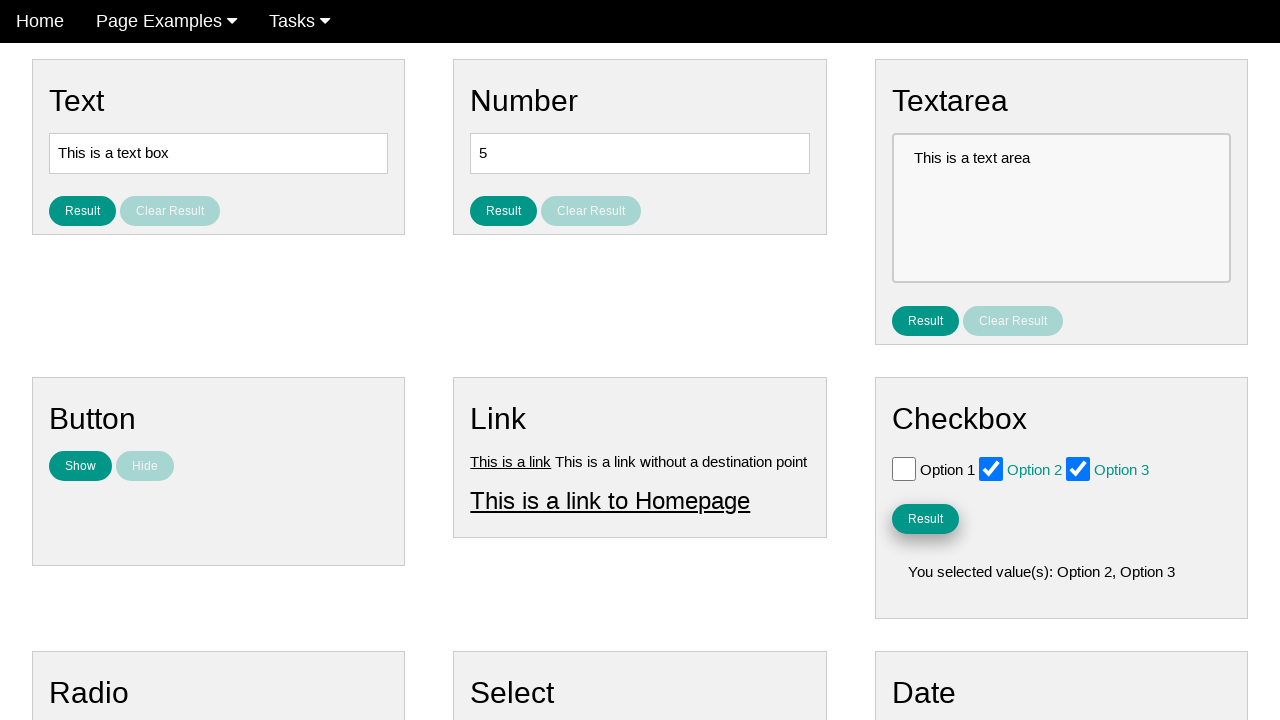